Tests dynamic loading functionality by clicking a start button and verifying that "Hello World!" text appears after the loading completes

Starting URL: https://the-internet.herokuapp.com/dynamic_loading/1

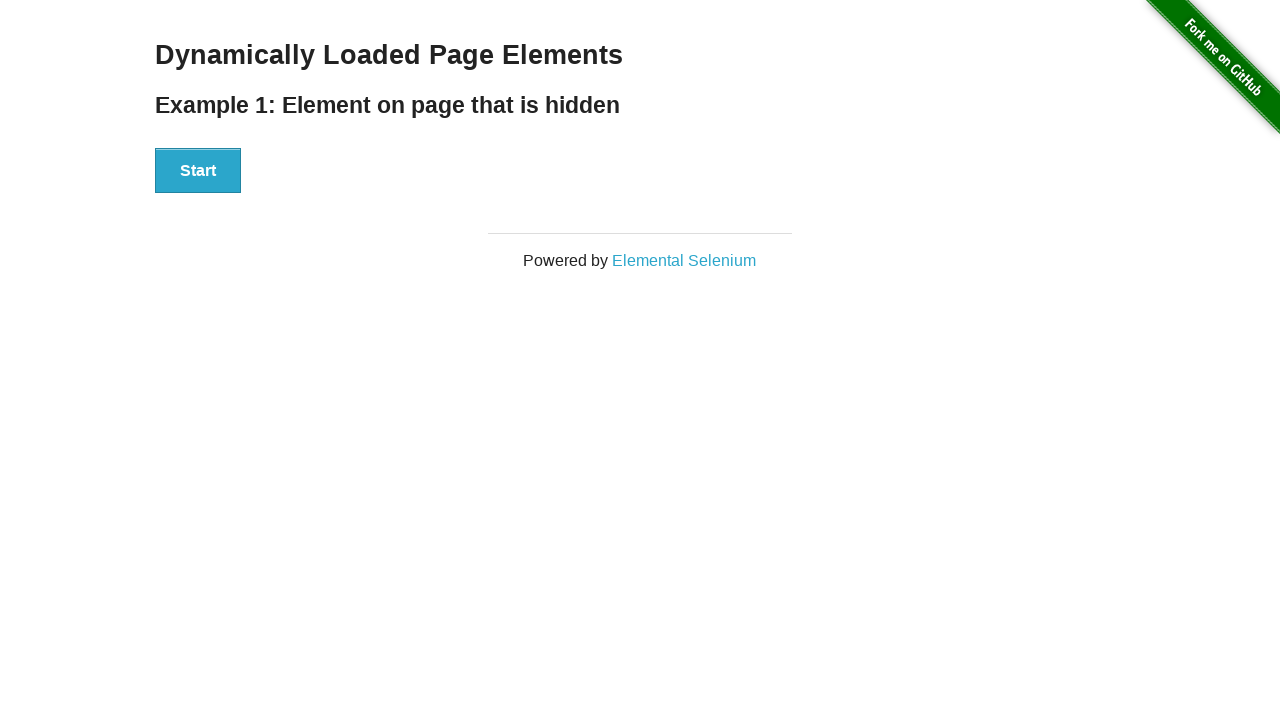

Clicked the Start button to initiate dynamic loading at (198, 171) on xpath=//div[@id='start']//button
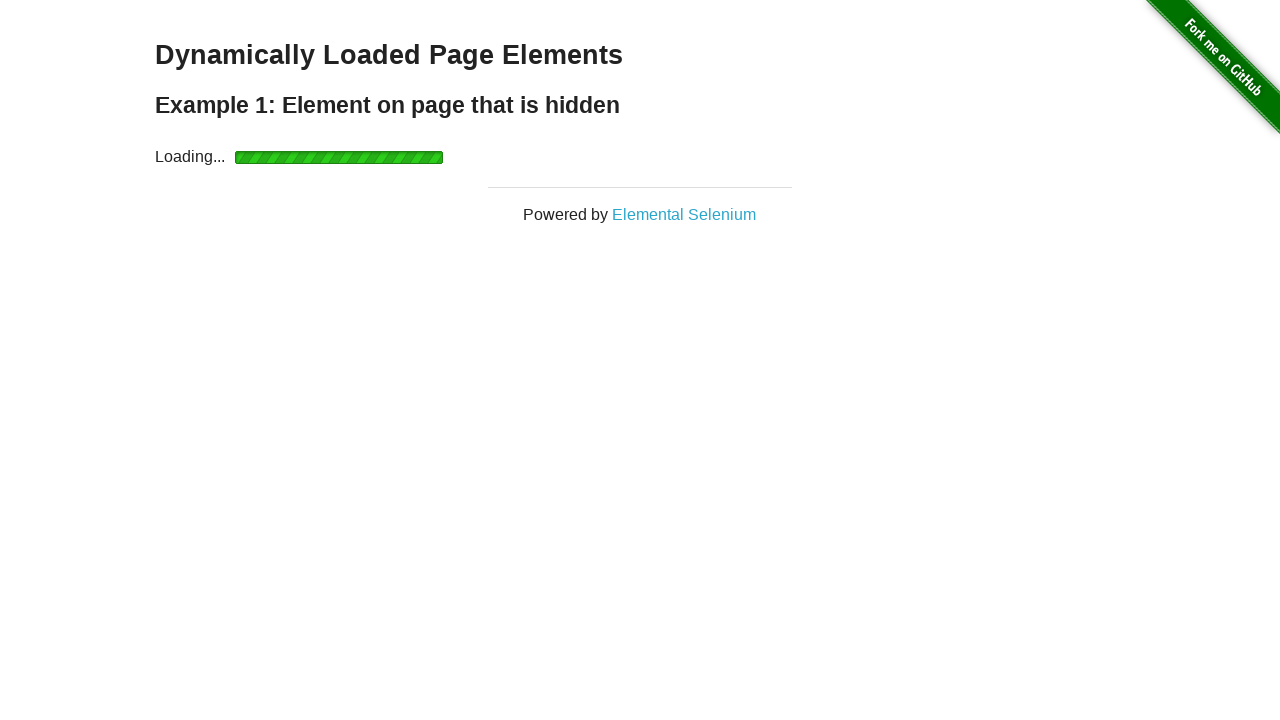

Waited for 'Hello World!' text to appear after loading completed
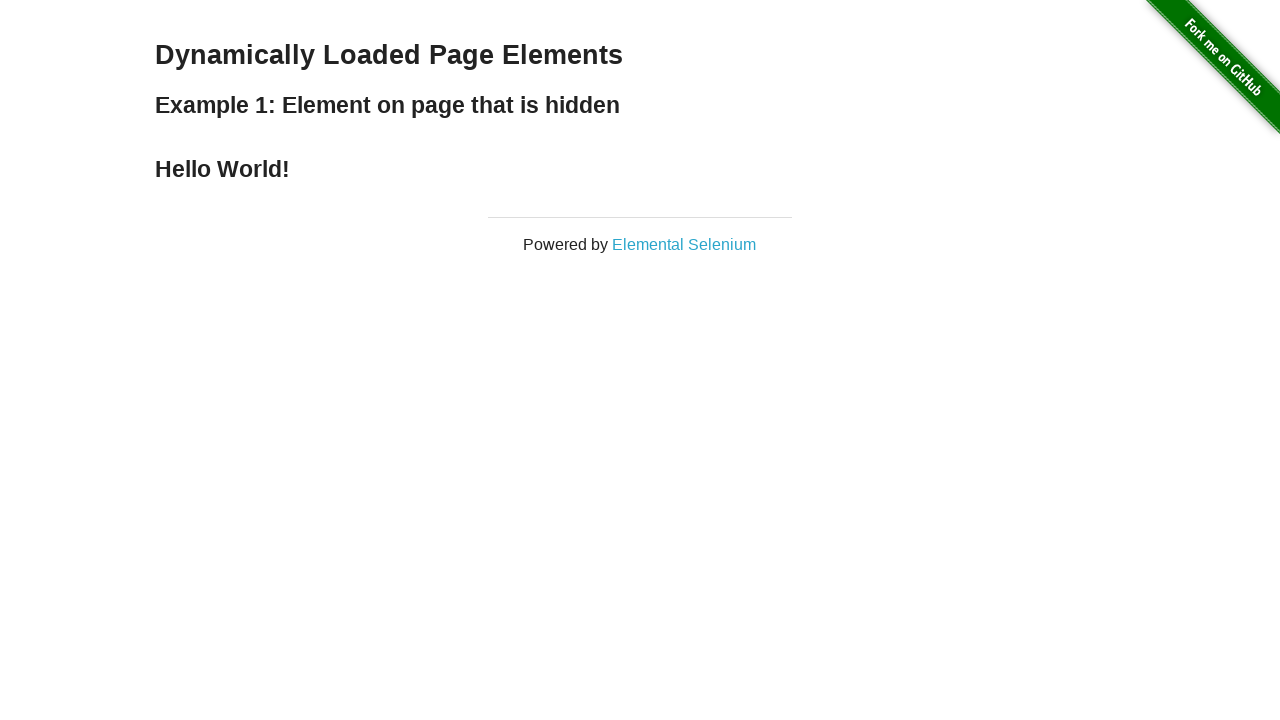

Verified that 'Hello World!' text is displayed correctly
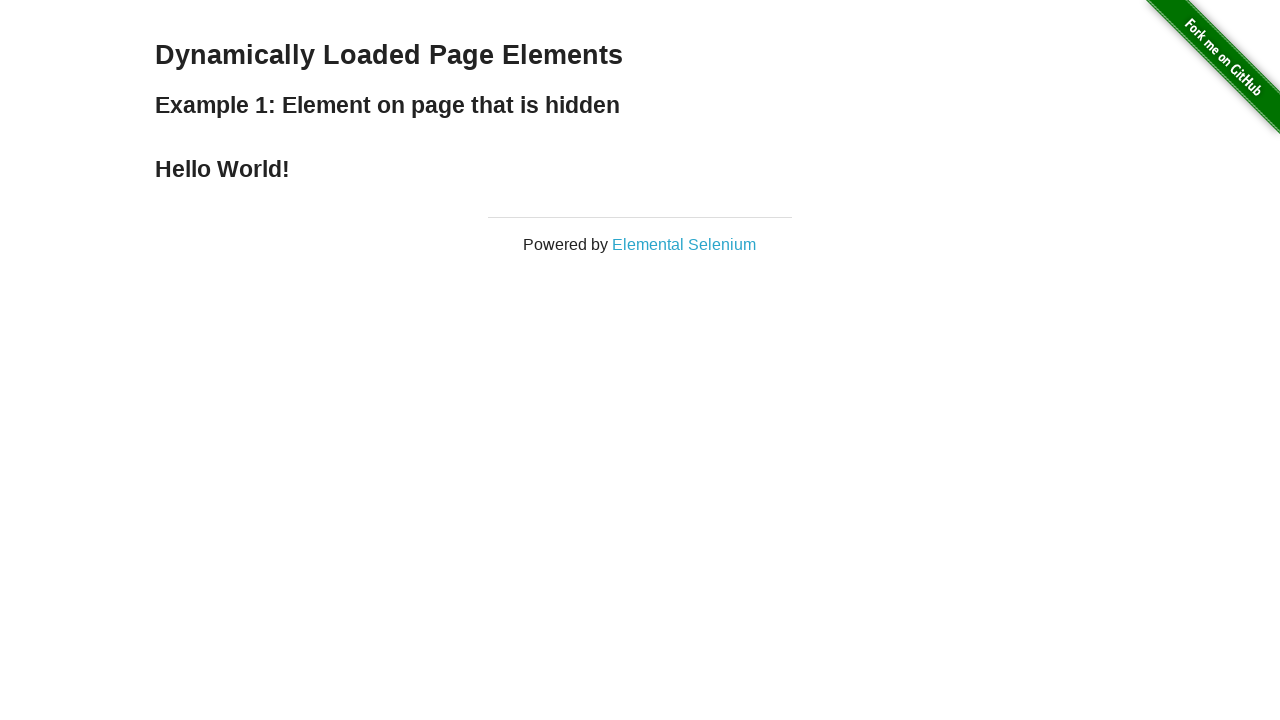

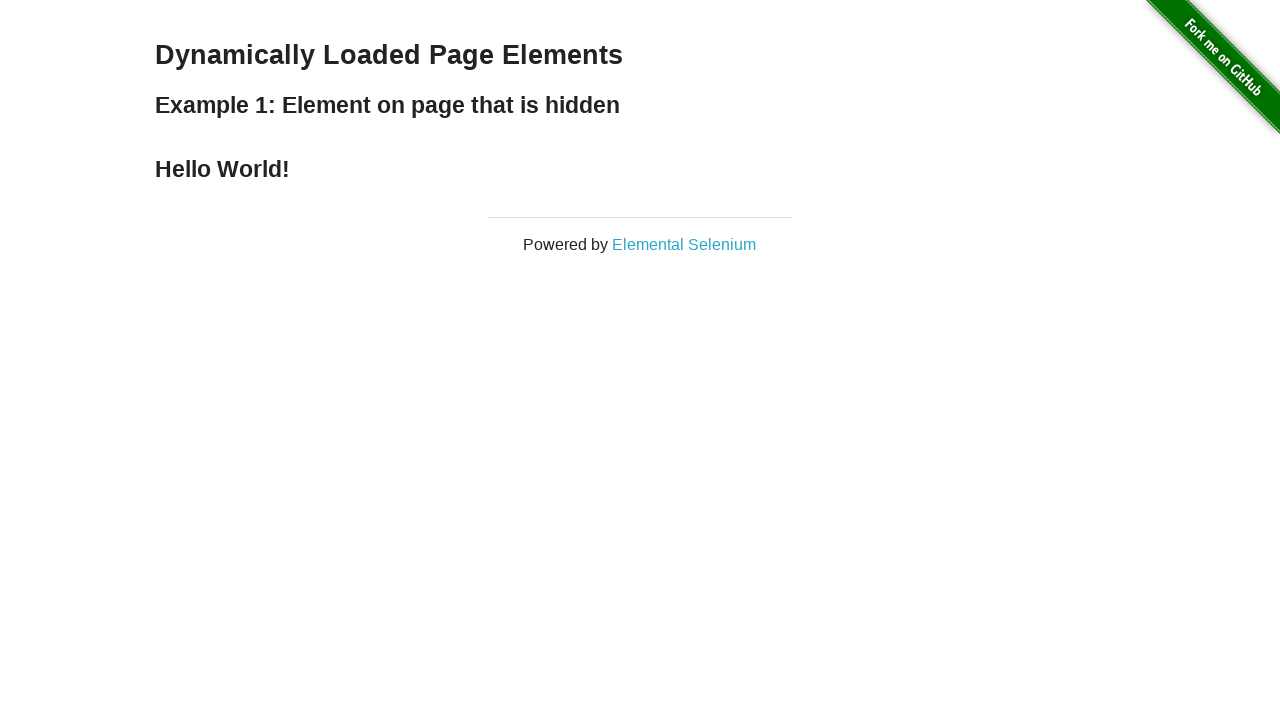